Navigates to Honda and Ferrari websites to retrieve and compare their page titles

Starting URL: https://shop.honda.com/

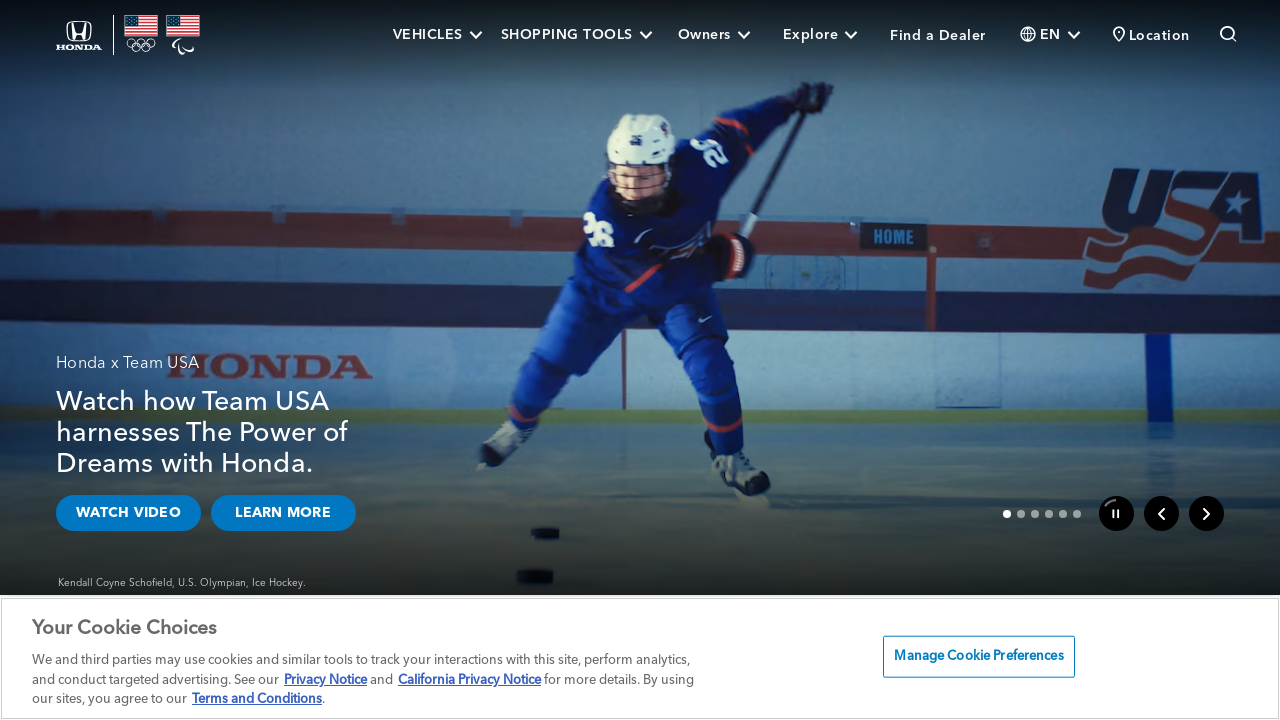

Retrieved page title from Honda website
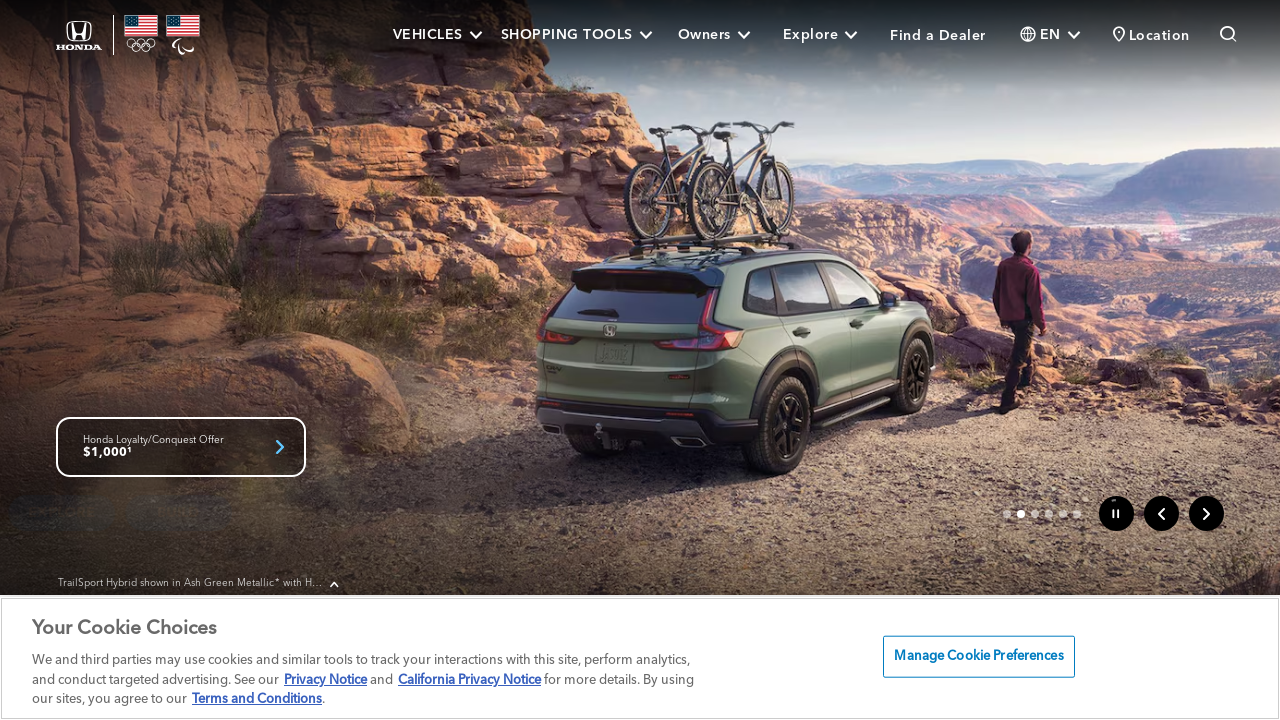

Navigated to Ferrari website
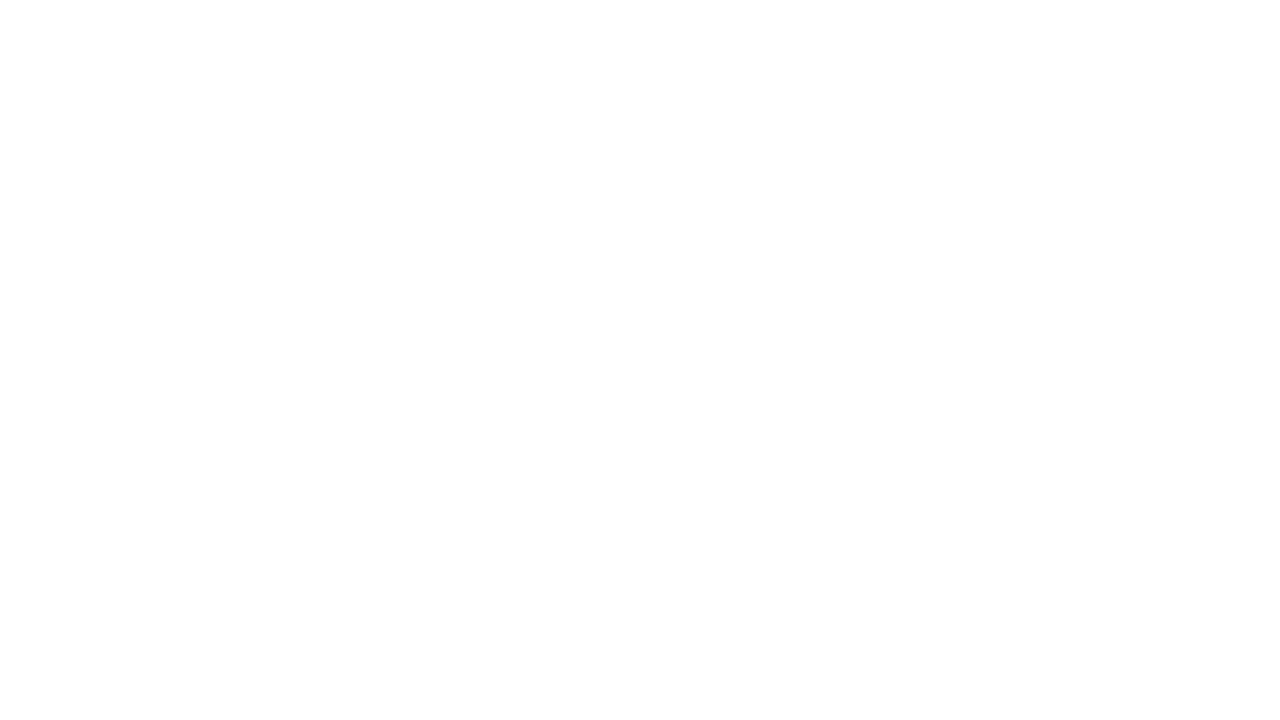

Retrieved page title from Ferrari website
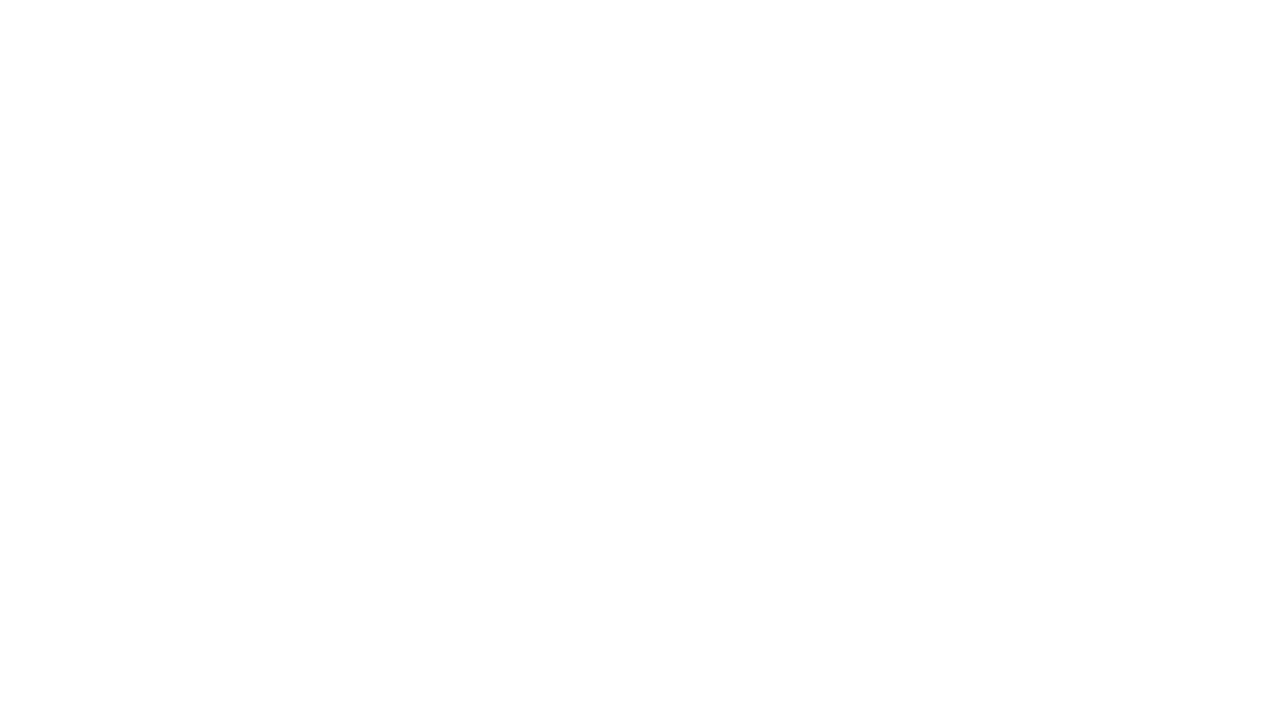

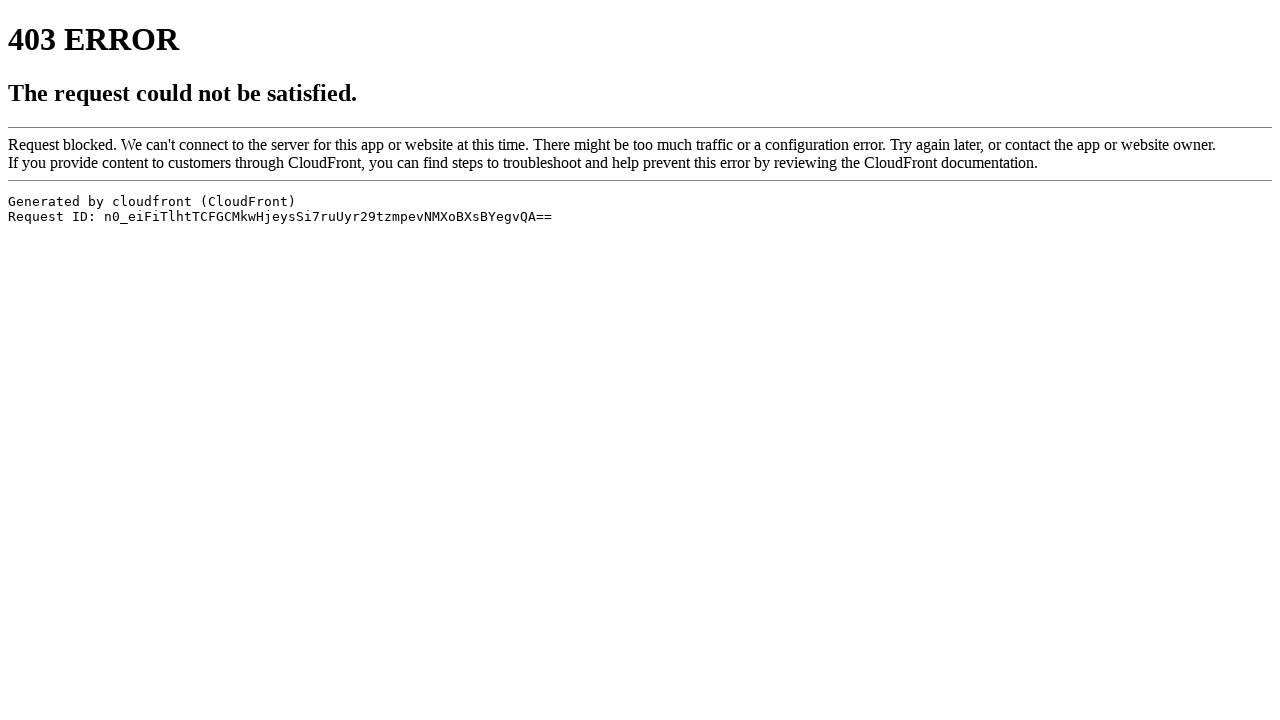